Tests alternative wait methods by clicking an AJAX button and using waitForSelector to wait for the success element to appear

Starting URL: http://uitestingplayground.com/ajax

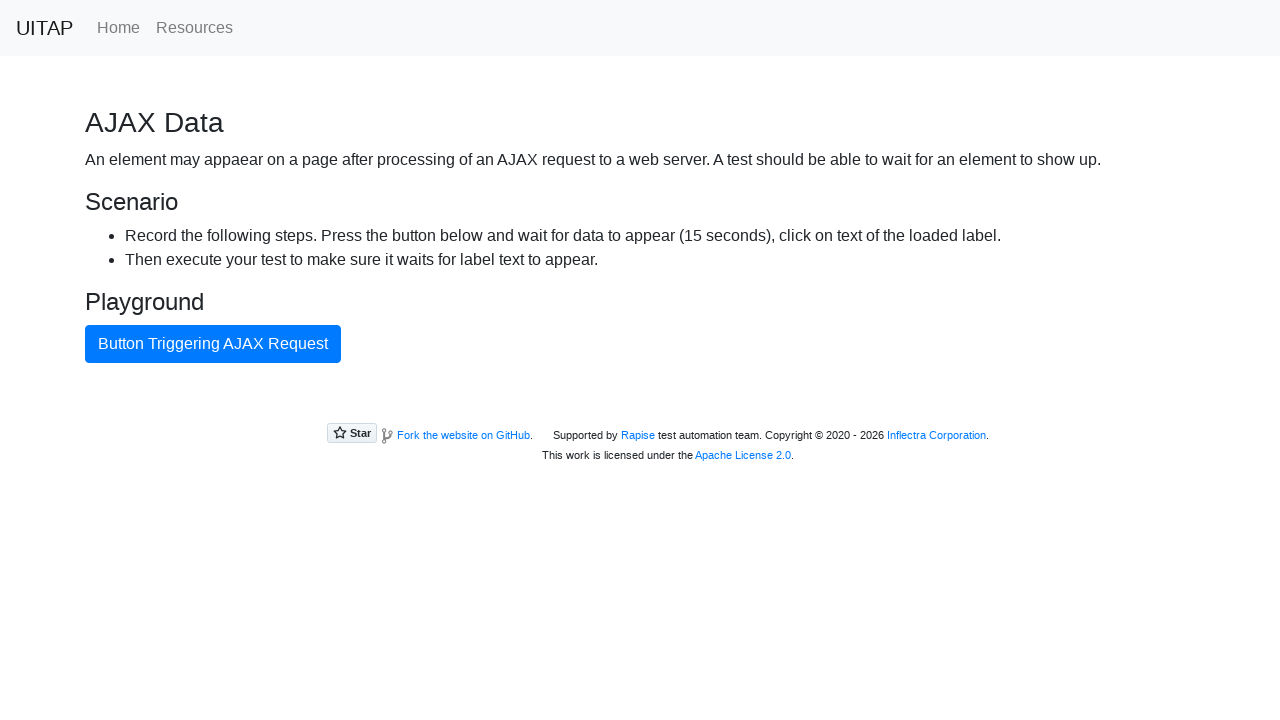

Clicked the AJAX button to trigger request at (213, 344) on internal:text="Button Triggering AJAX Request"i
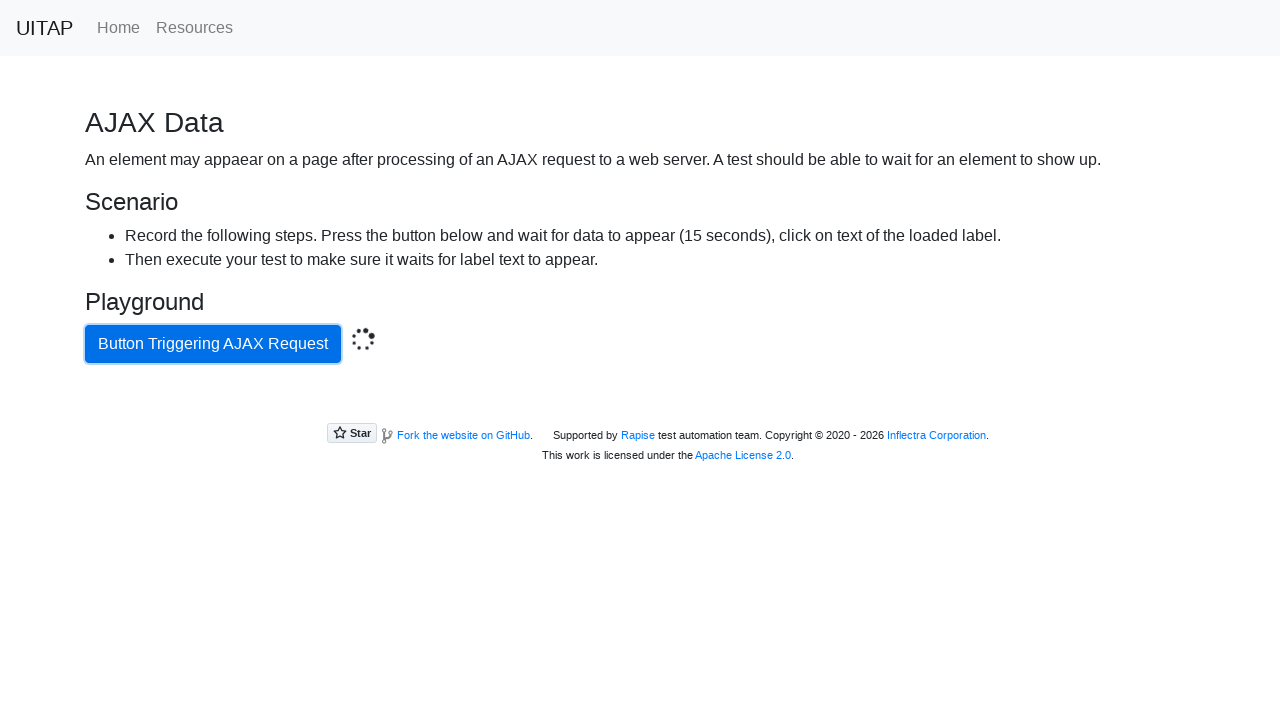

Waited for success element to appear
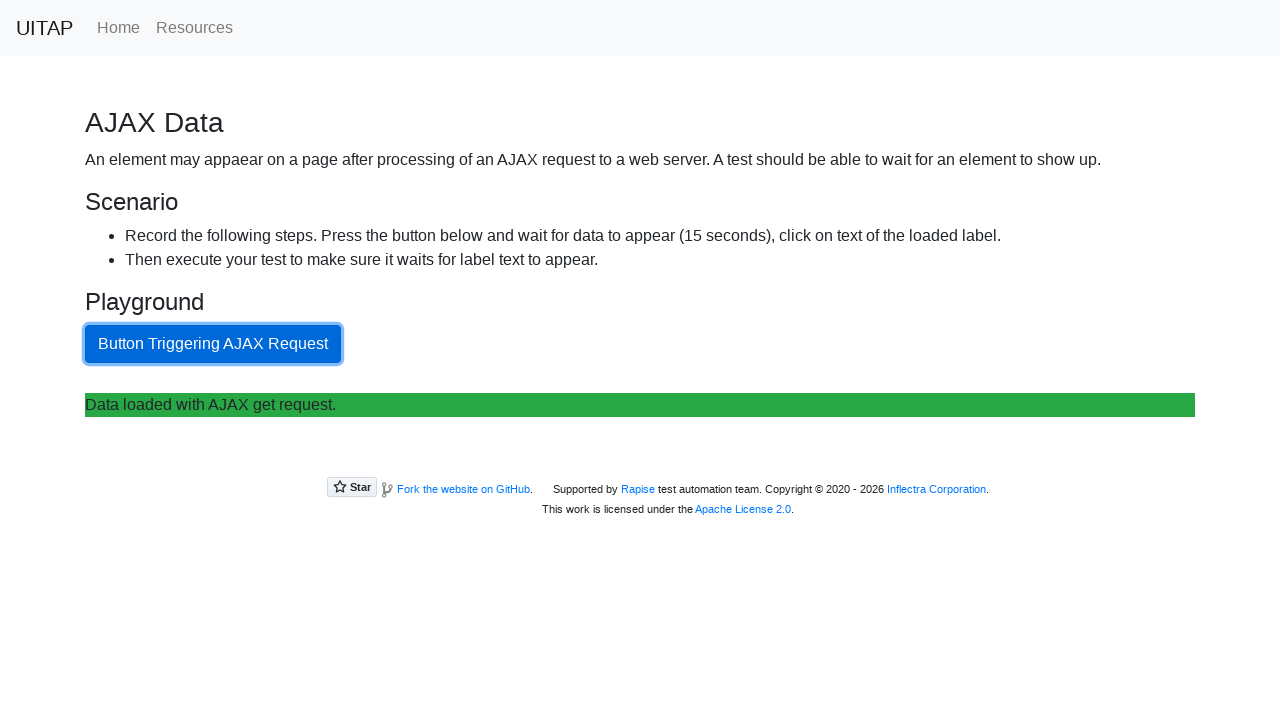

Retrieved text content from success element
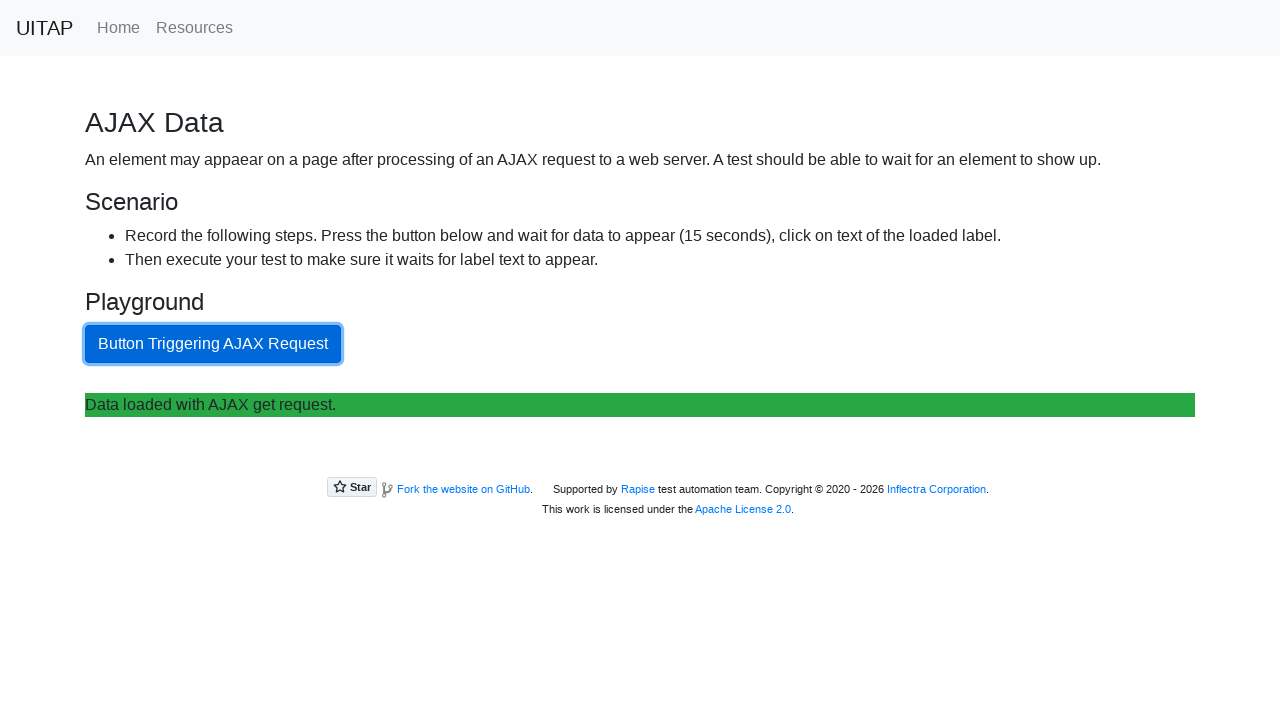

Verified success message matches expected text
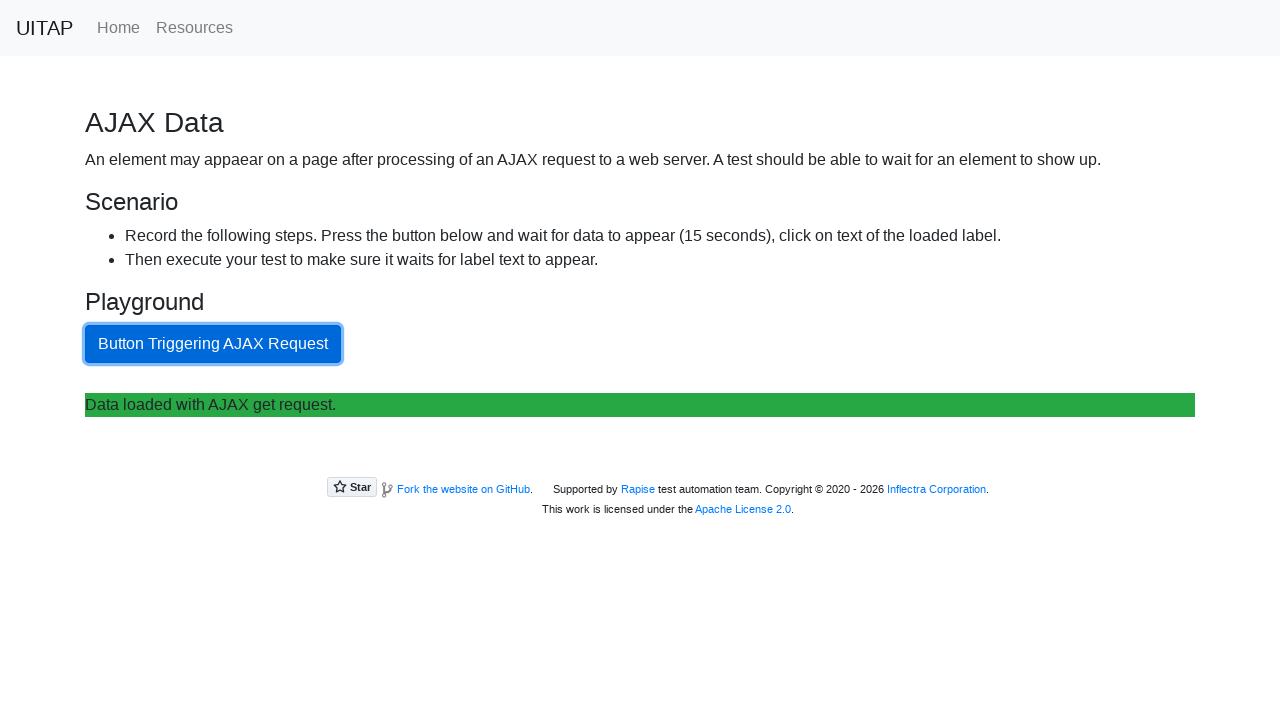

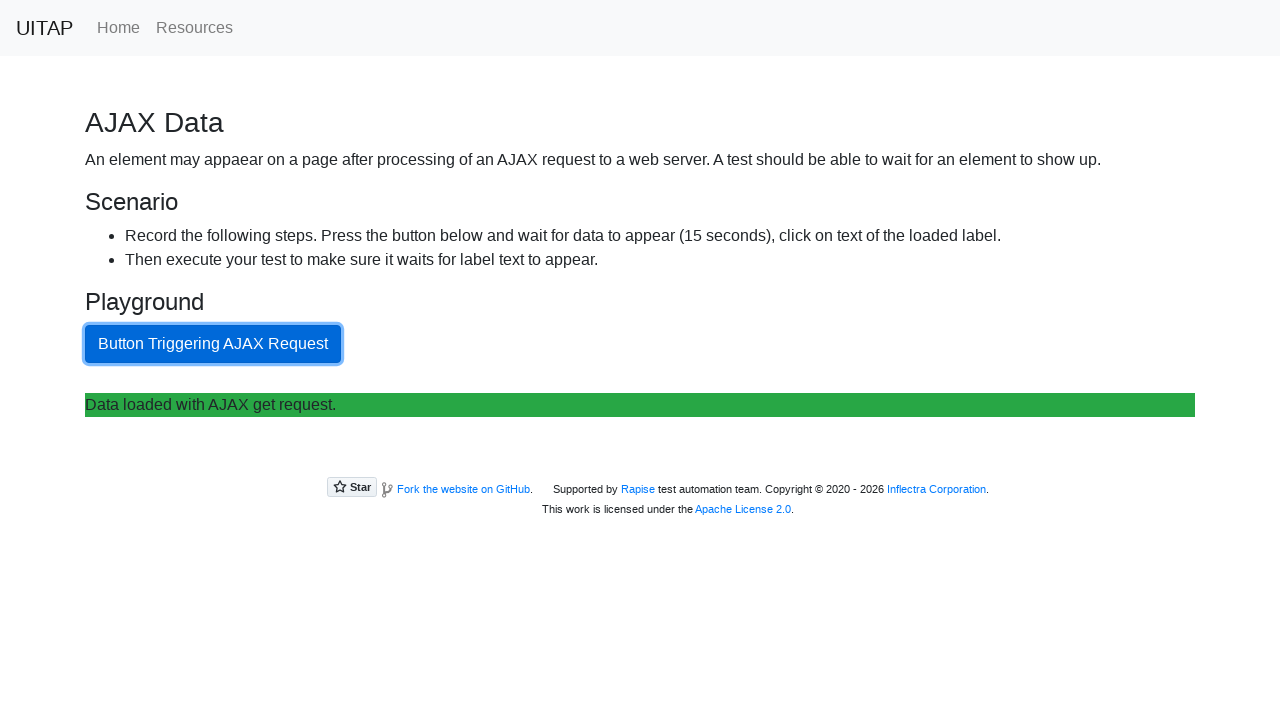